Navigates through the Hacker News "newest" page, clicking the "More" link to paginate through multiple pages to load at least 100 articles, verifying that the page properly displays articles sorted by newest first.

Starting URL: https://news.ycombinator.com/newest

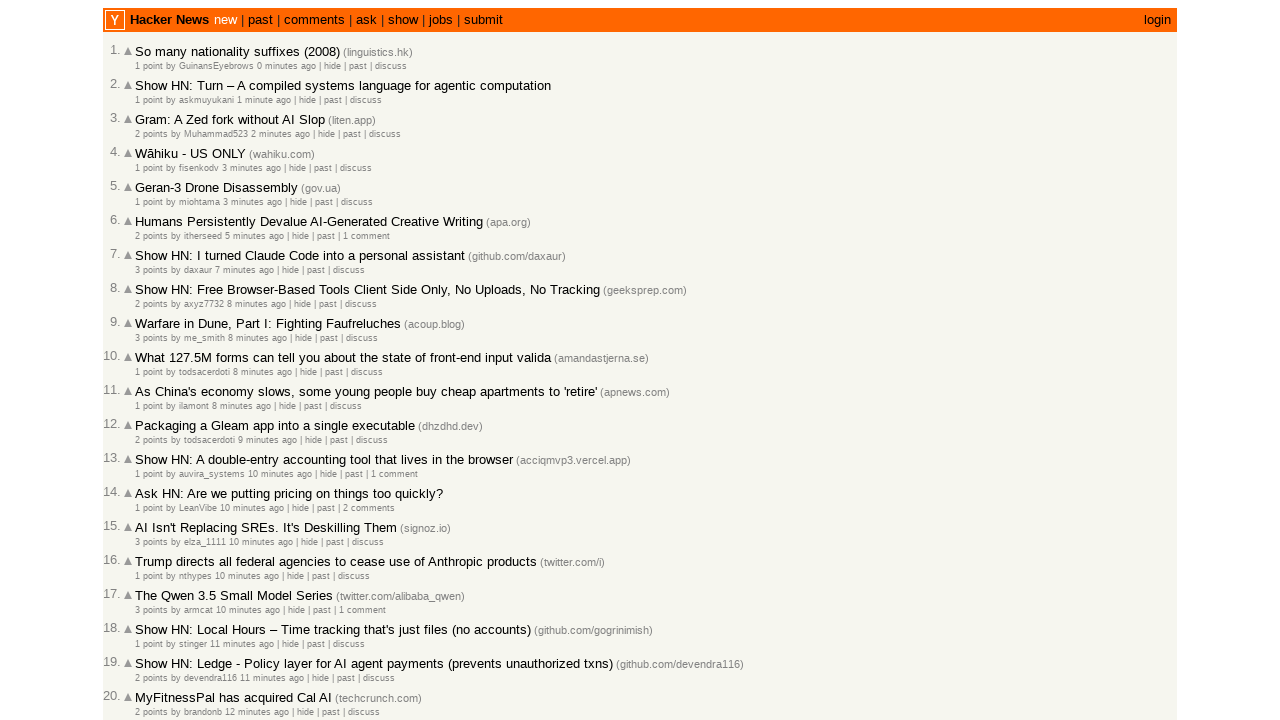

Waited for initial articles to load on newest page
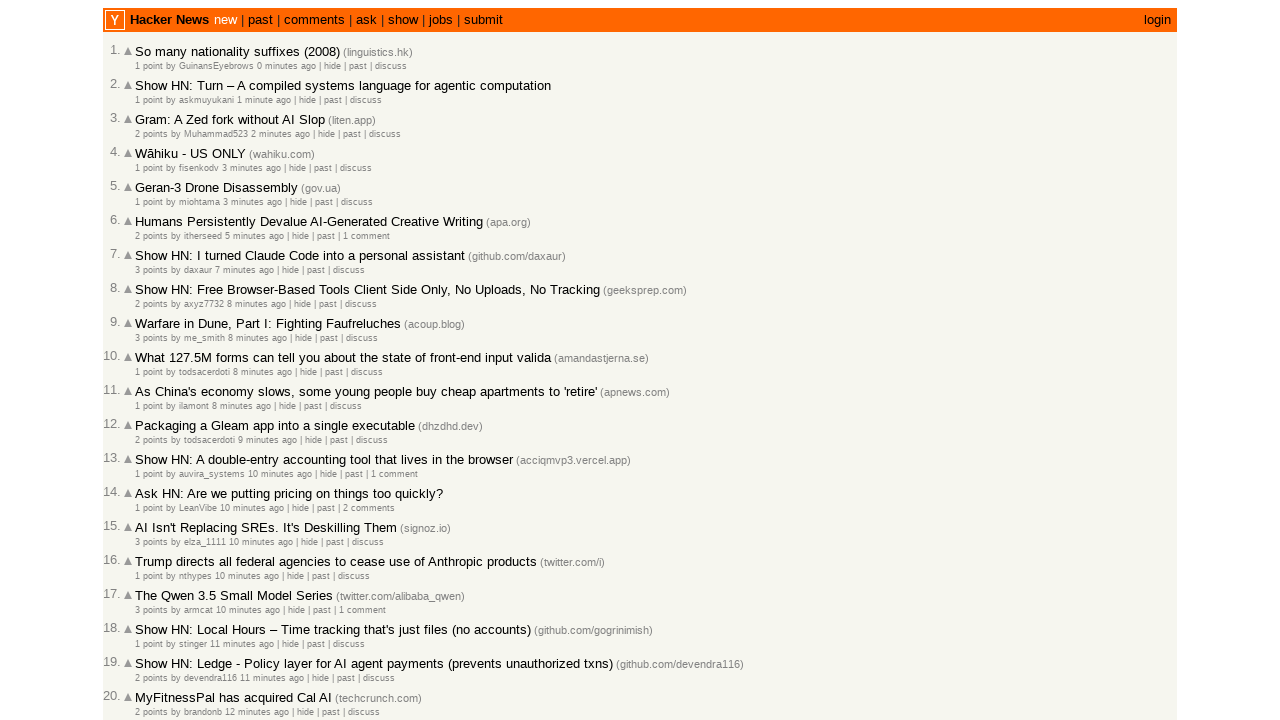

Counted 30 articles on first page
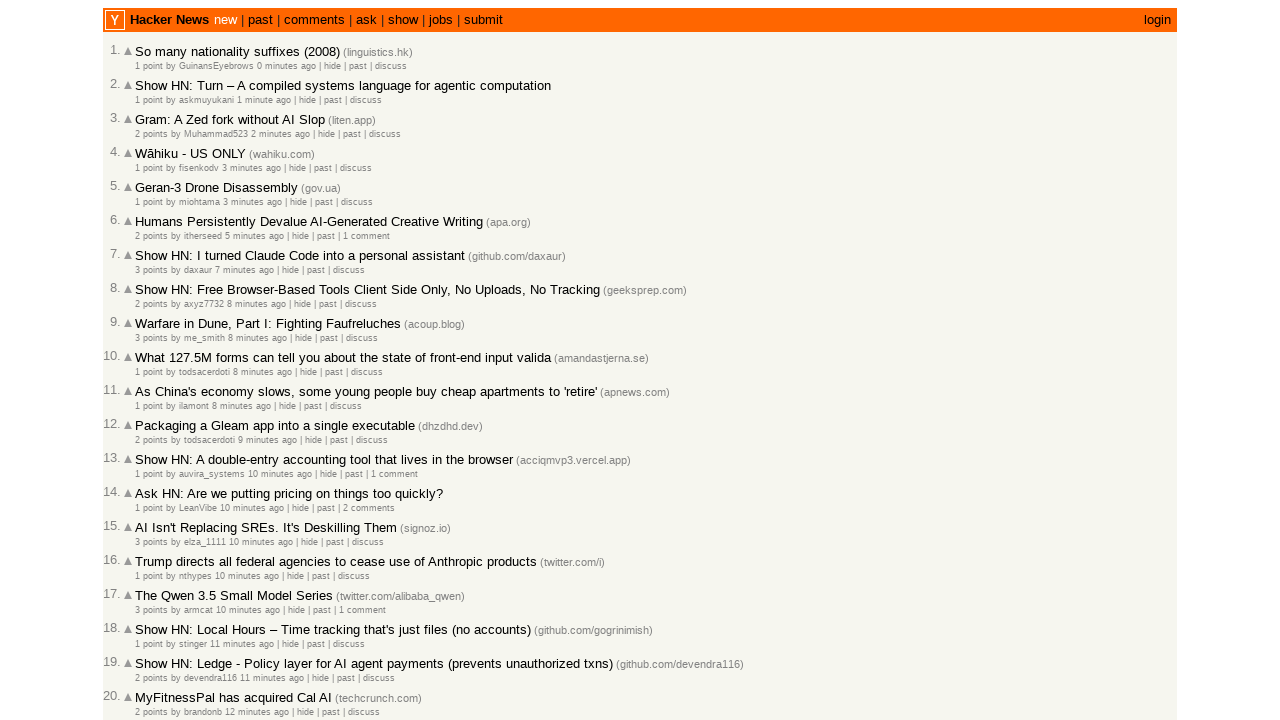

More link became visible on first page
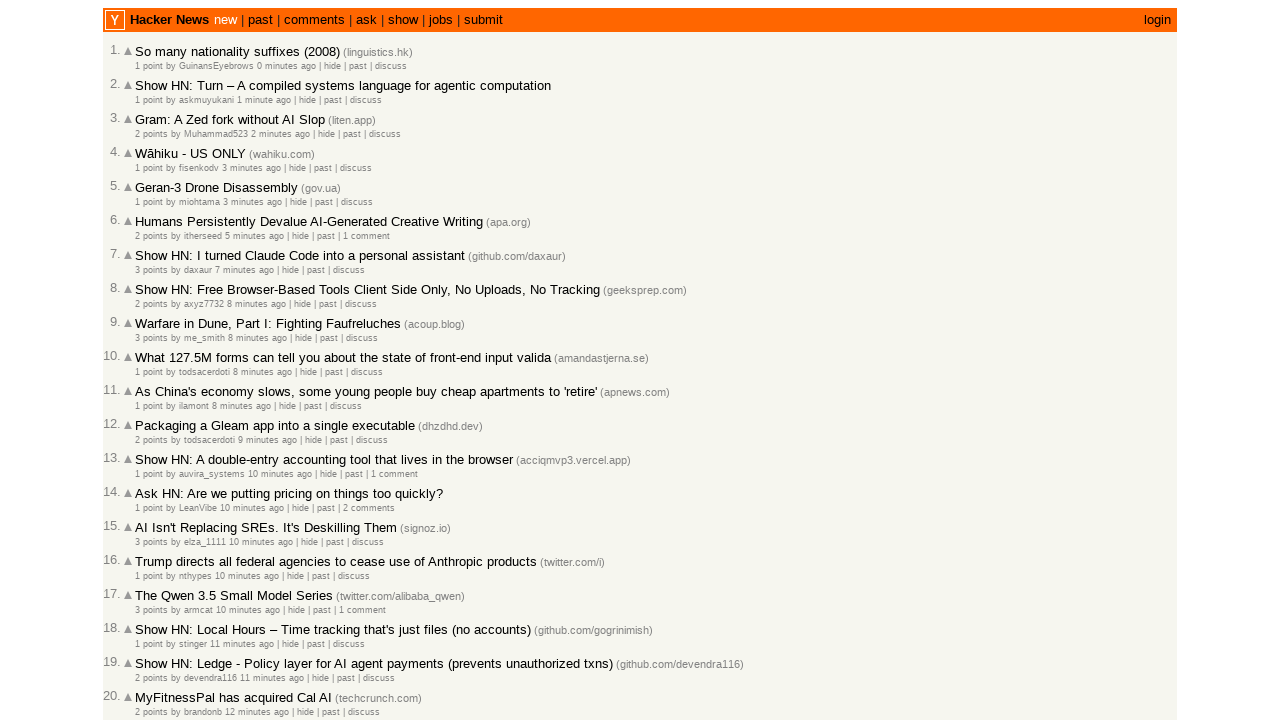

Clicked More link to load second page at (149, 616) on .morelink
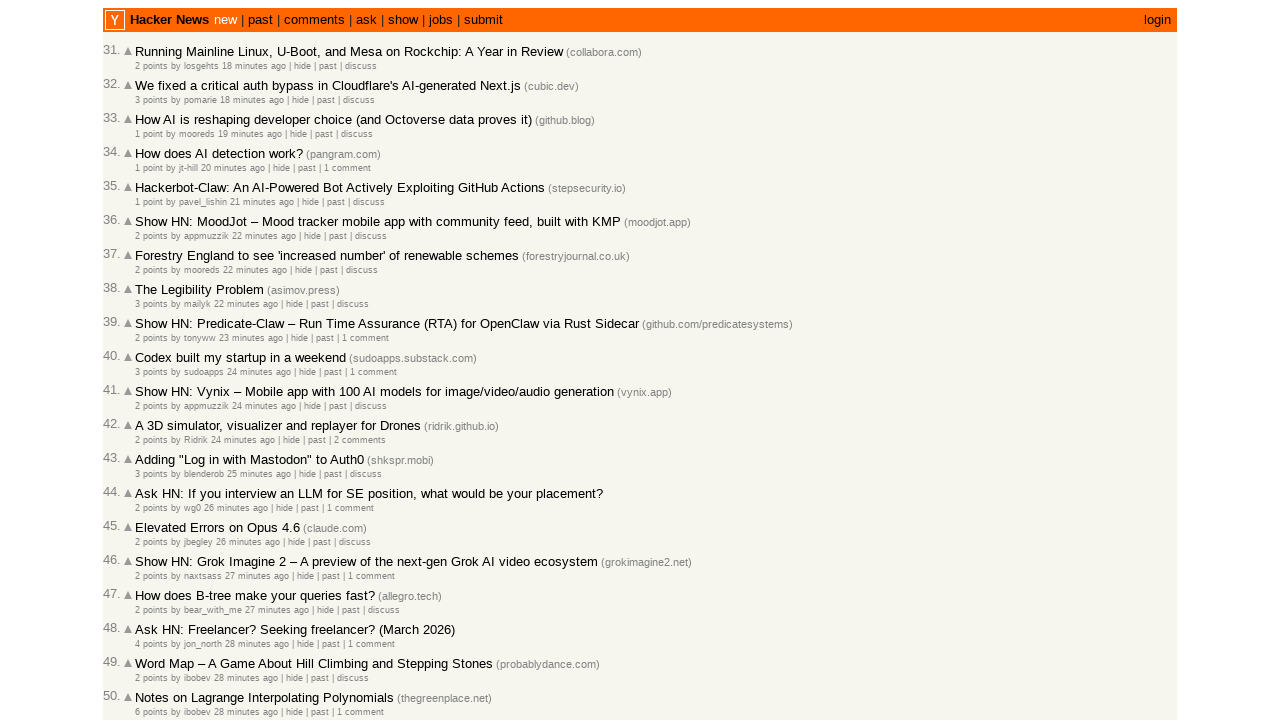

Network idle after loading second page
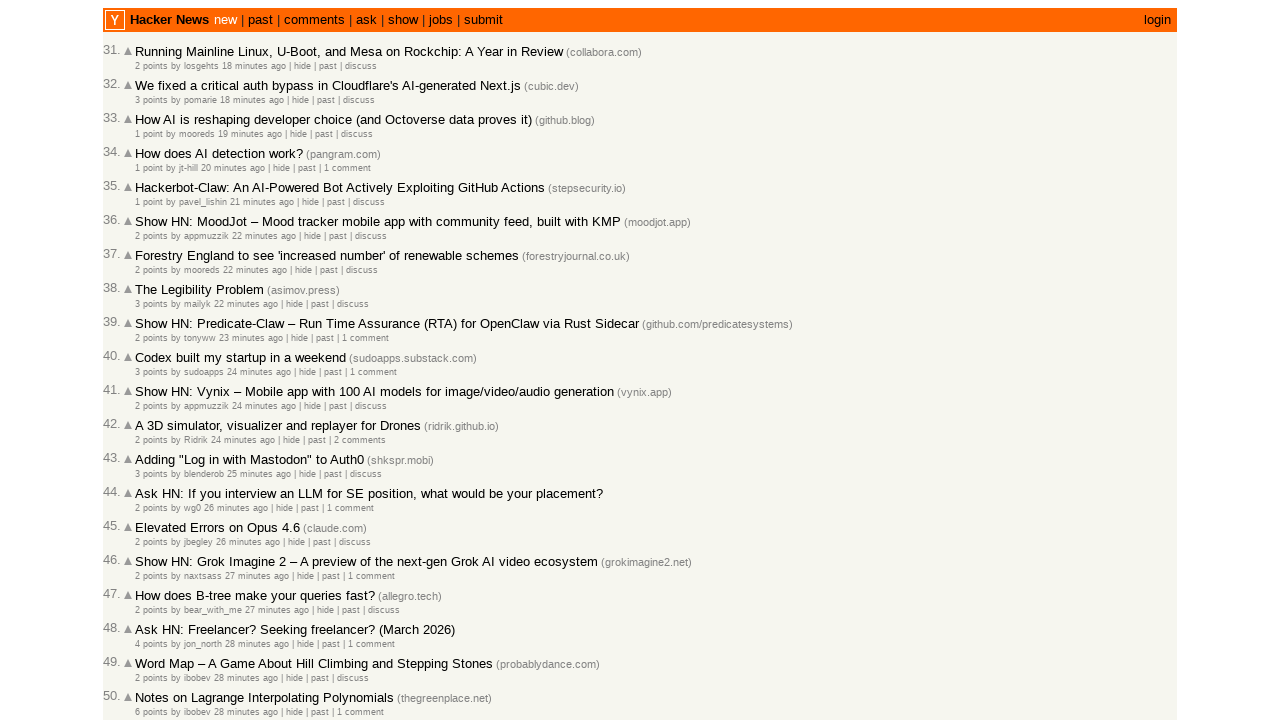

Articles loaded on second page
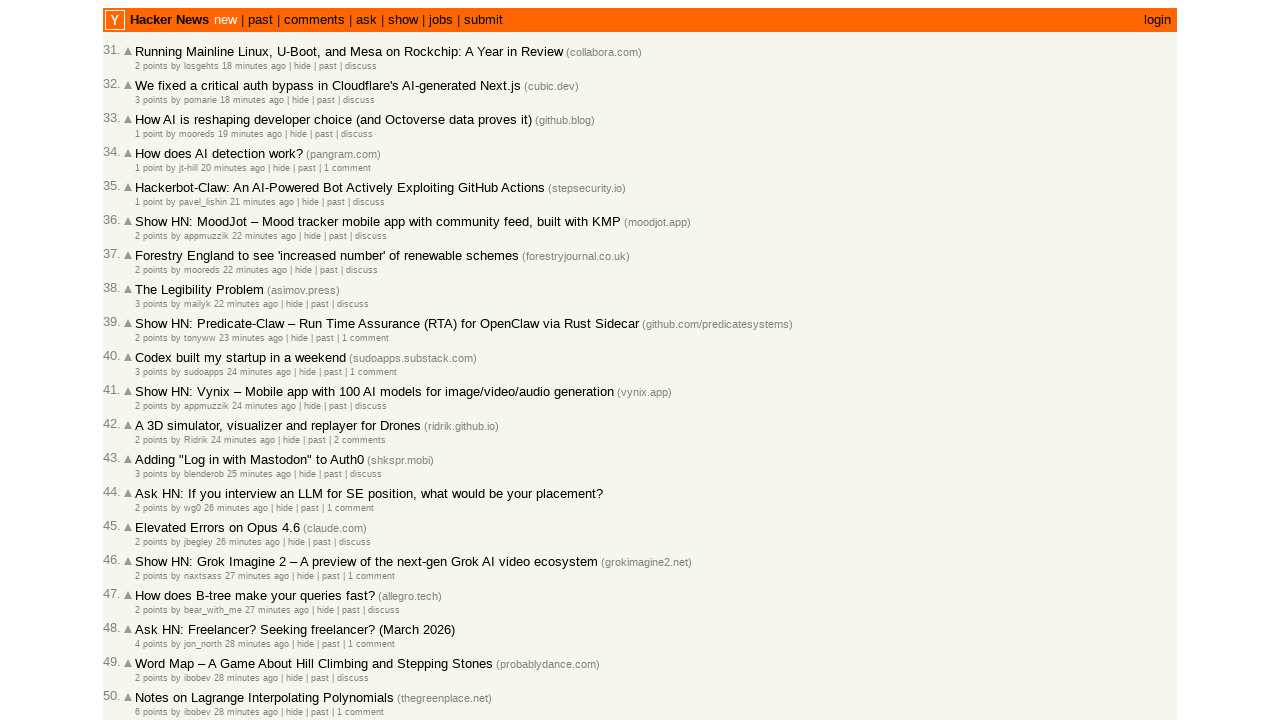

More link became visible on second page
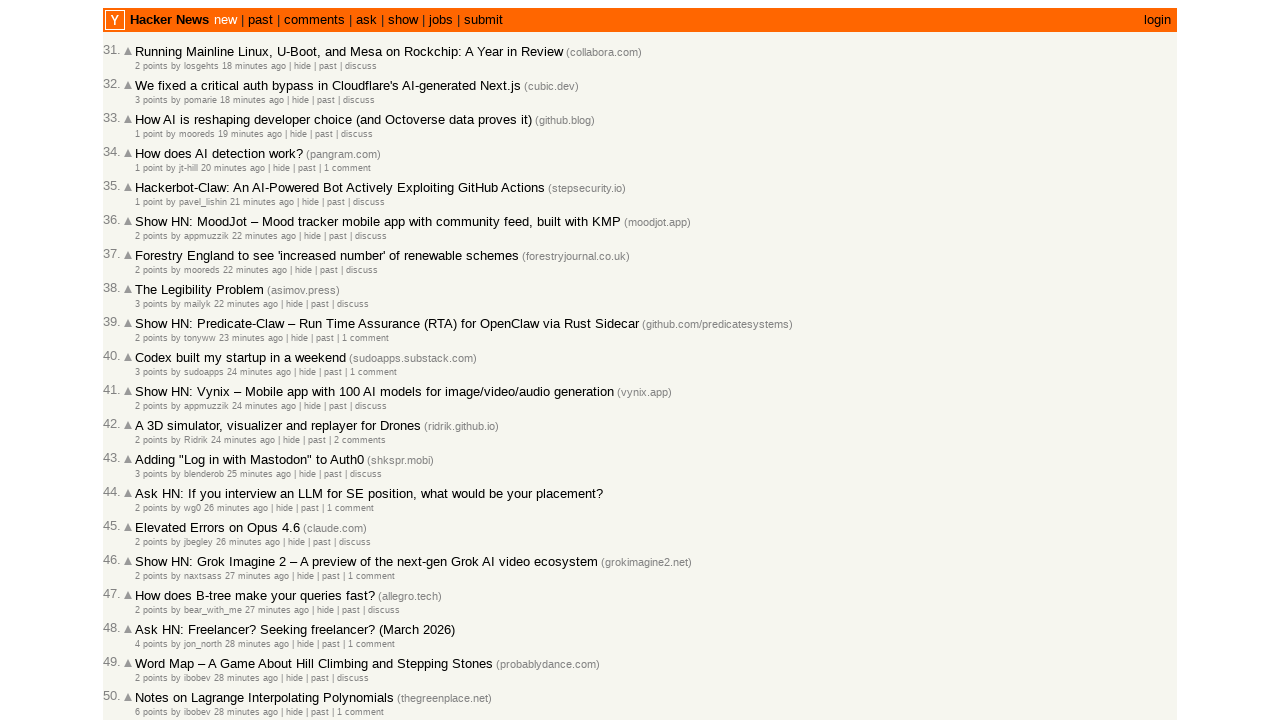

Clicked More link to load third page at (149, 616) on .morelink
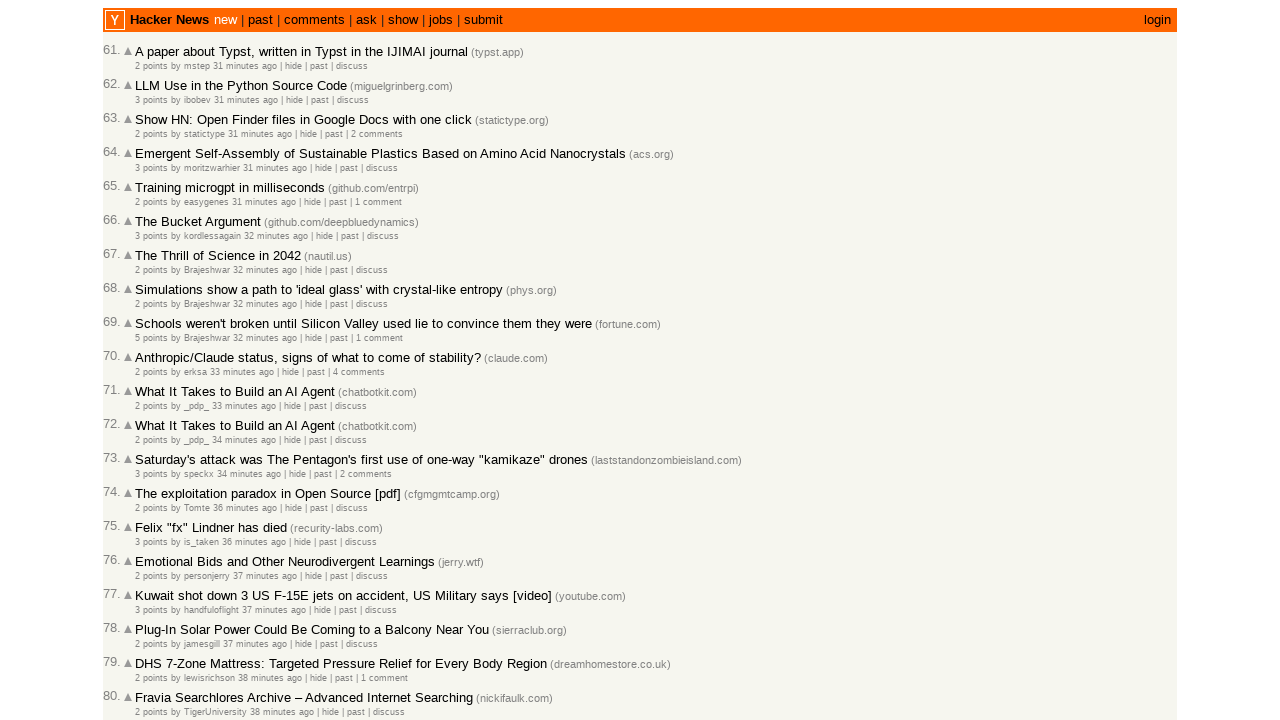

Network idle after loading third page
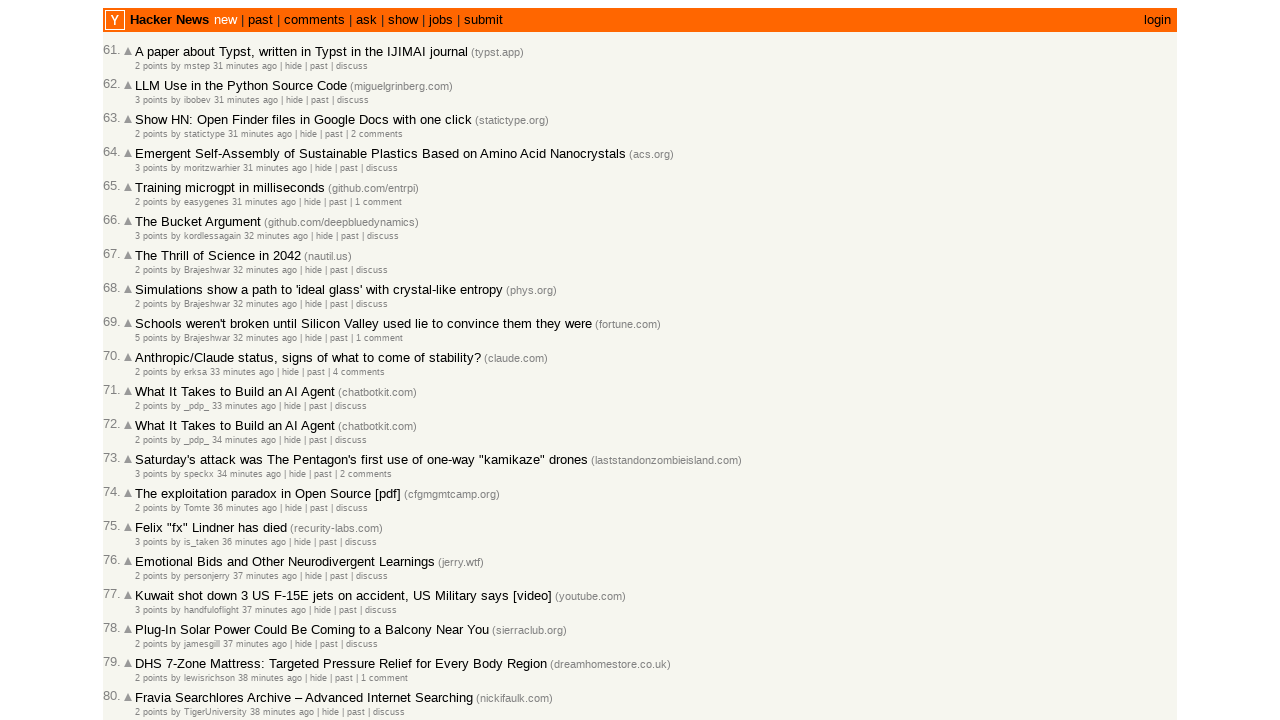

Articles loaded on third page
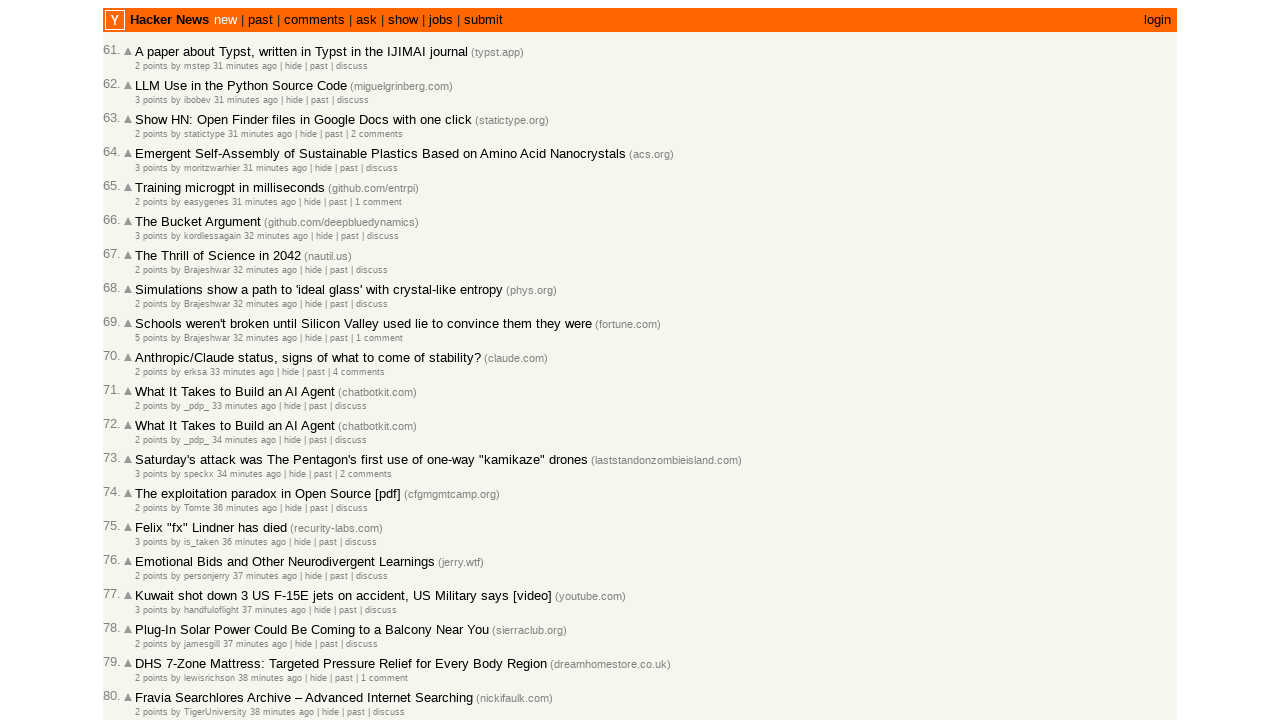

More link became visible on third page
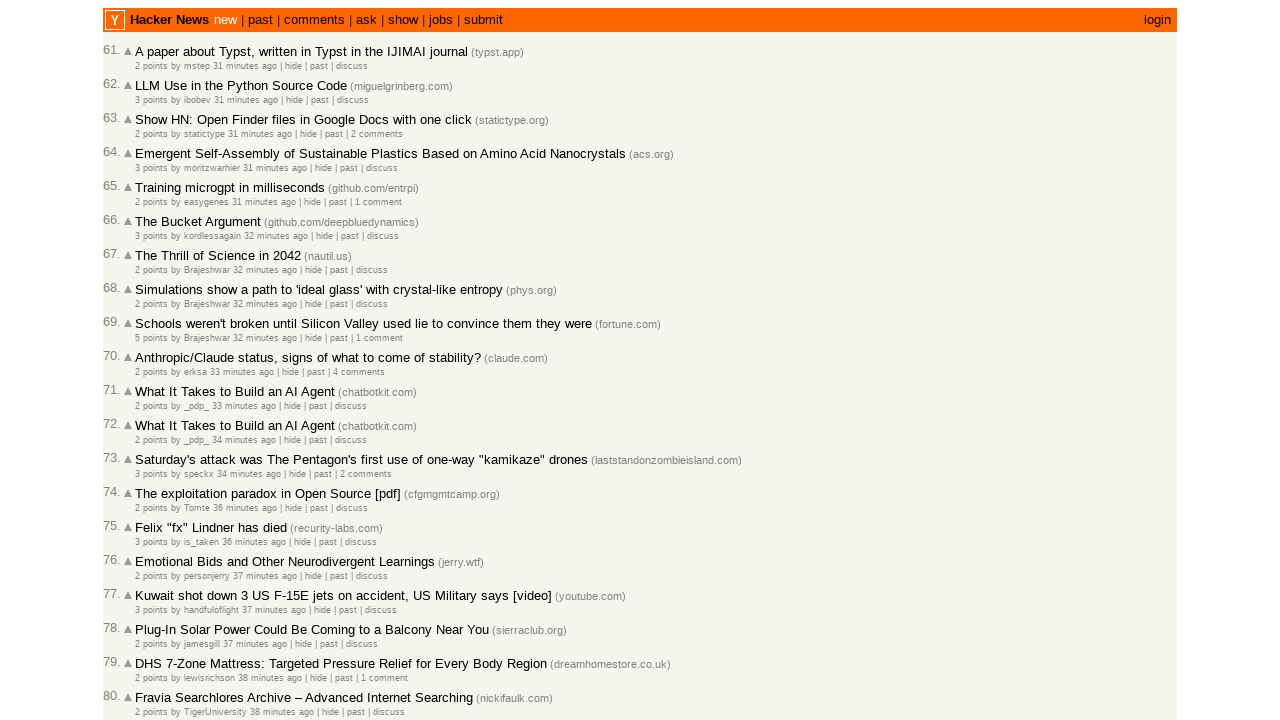

Clicked More link to load fourth page at (149, 616) on .morelink
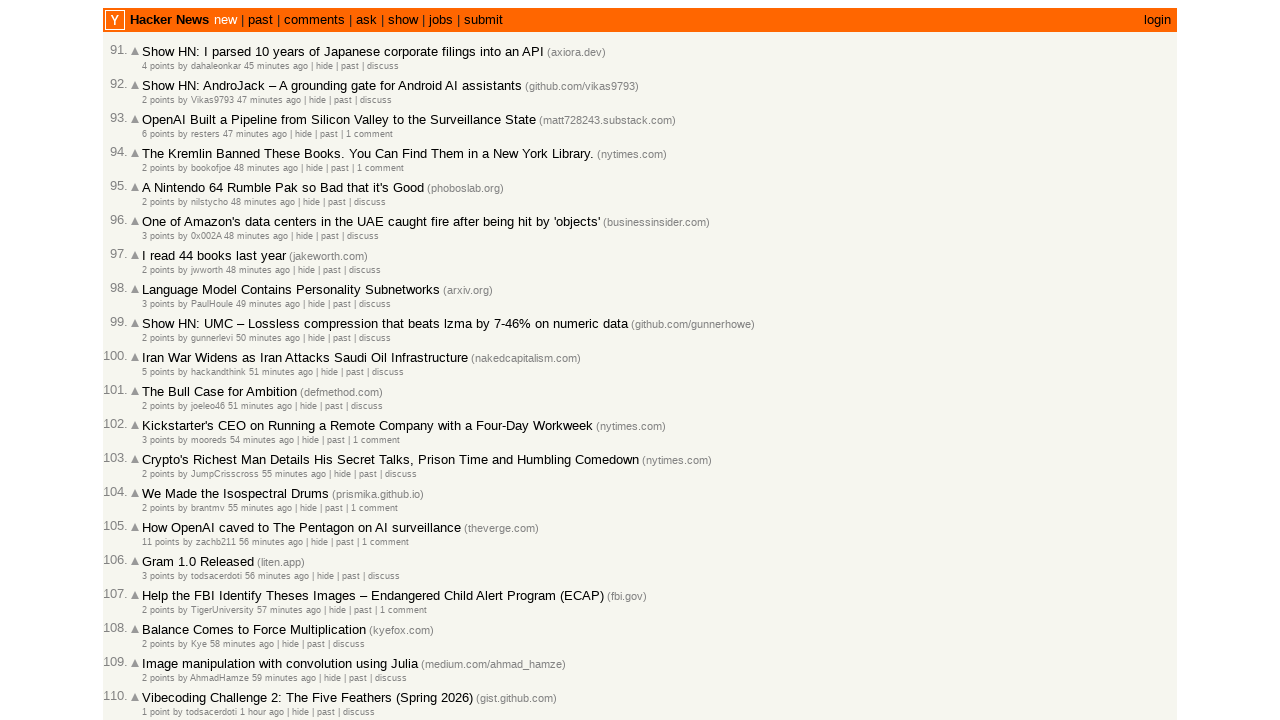

Network idle after loading fourth page
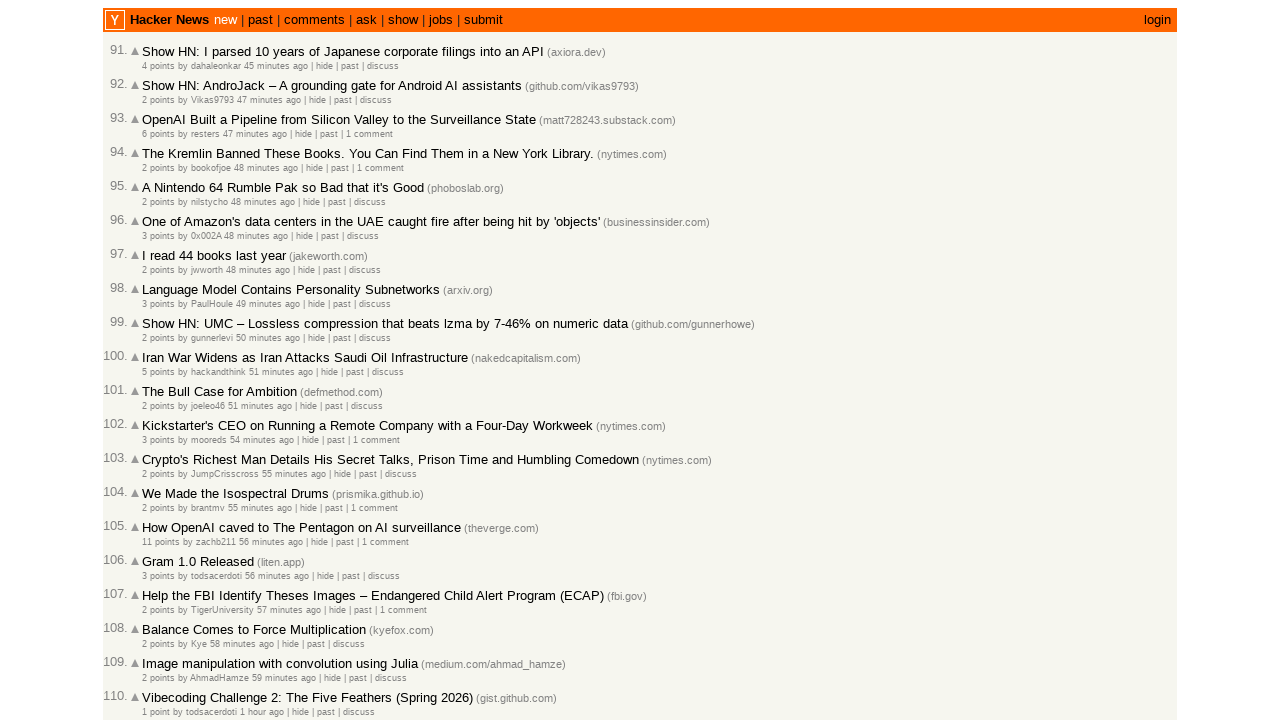

Articles loaded on fourth page - at least 100 articles verified
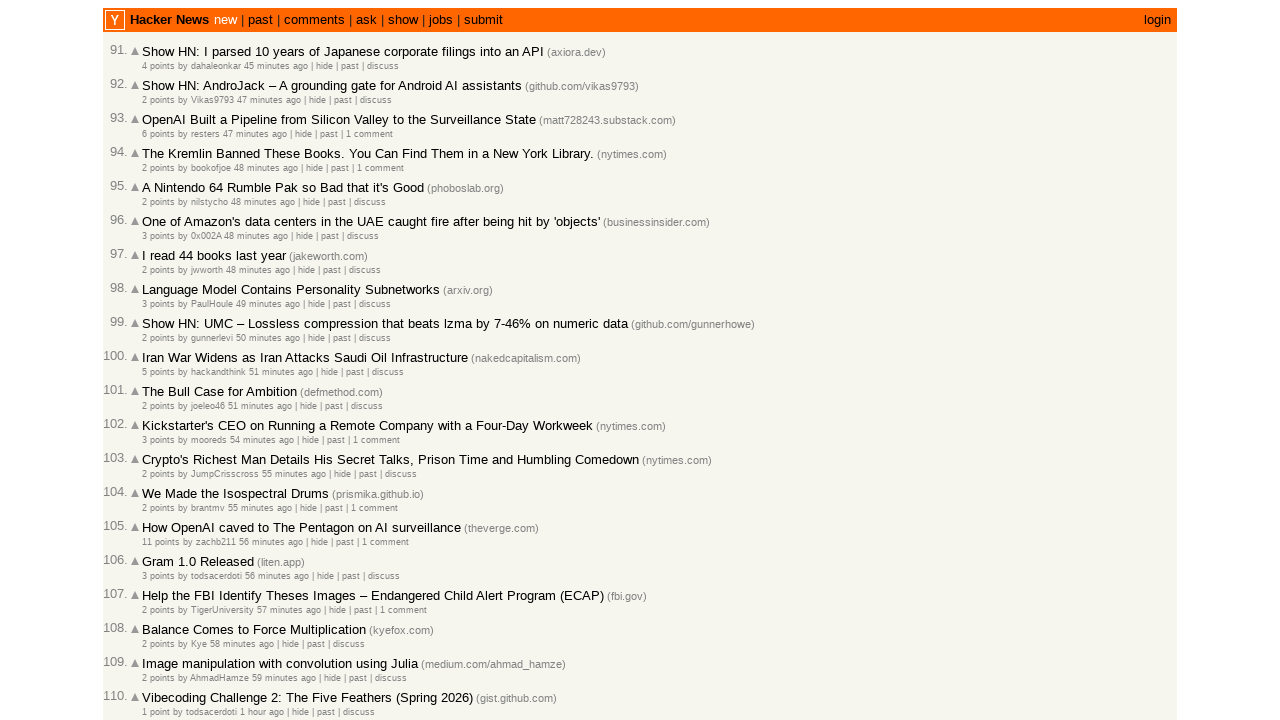

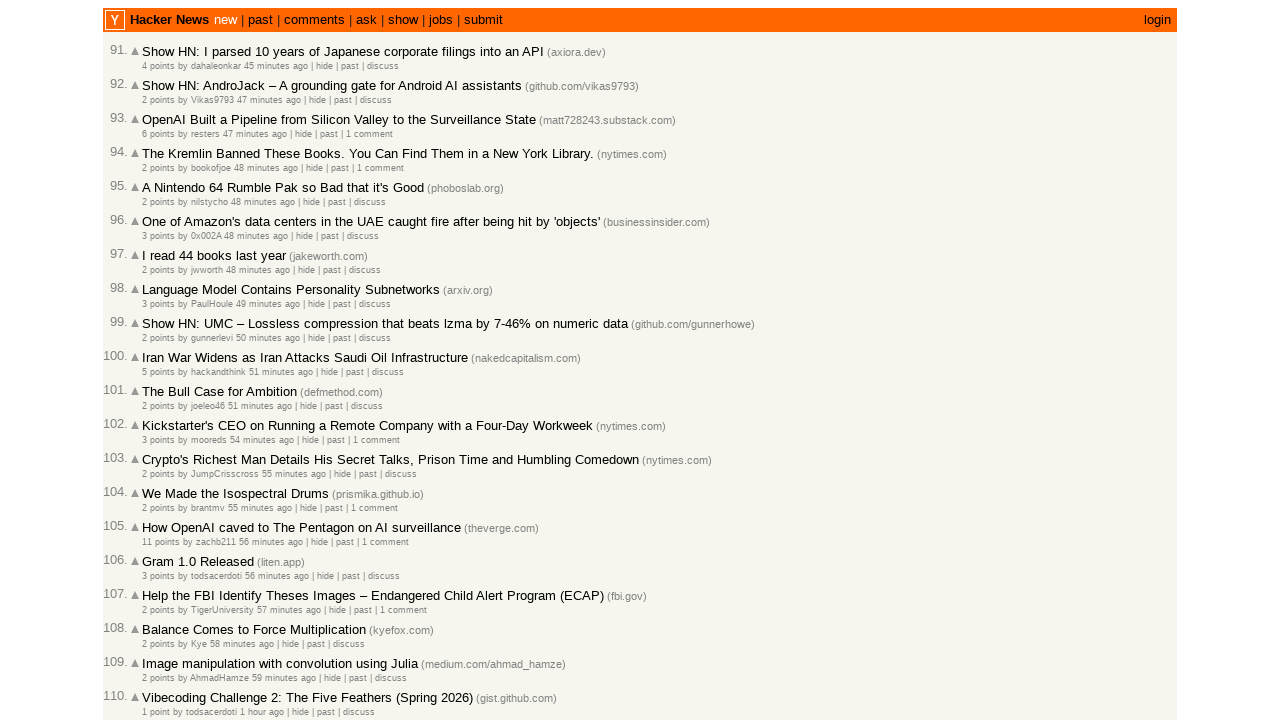